Tests JavaScript prompt dialog by clicking a button to trigger it, entering text into the prompt, accepting it, and verifying the entered text appears in the result.

Starting URL: http://www.w3schools.com/js/tryit.asp?filename=tryjs_prompt

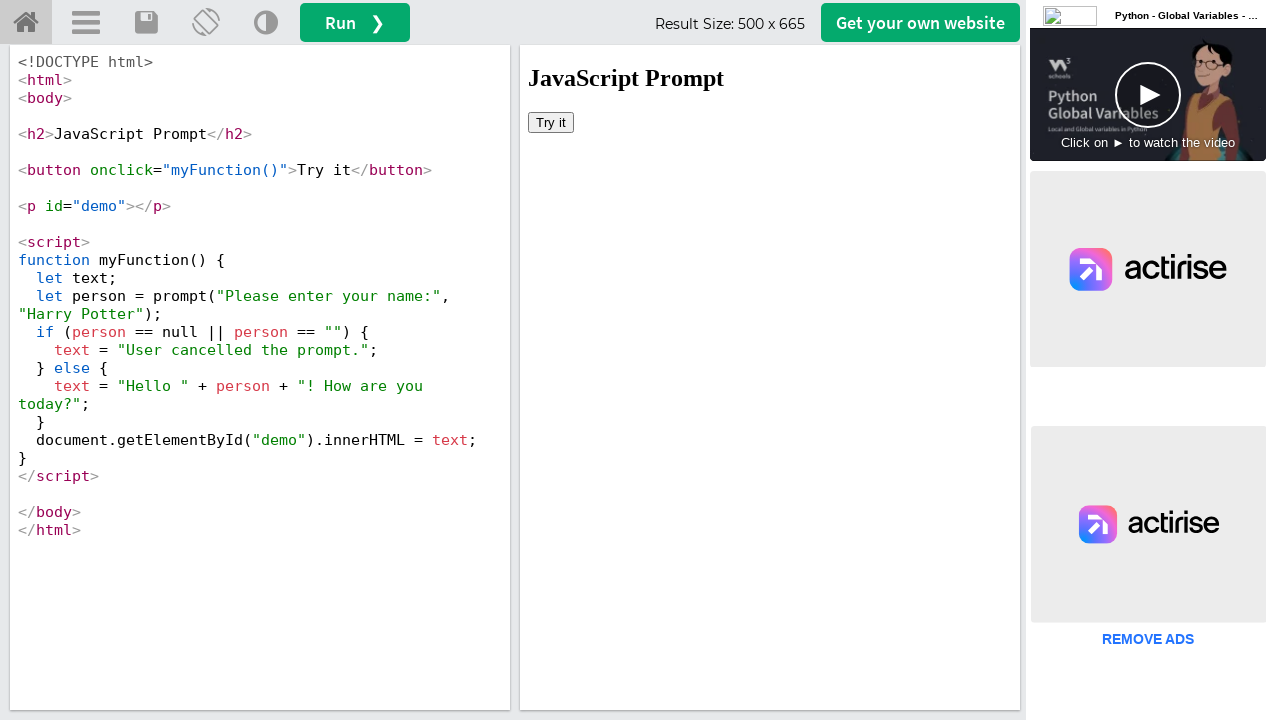

Located iframeResult iframe
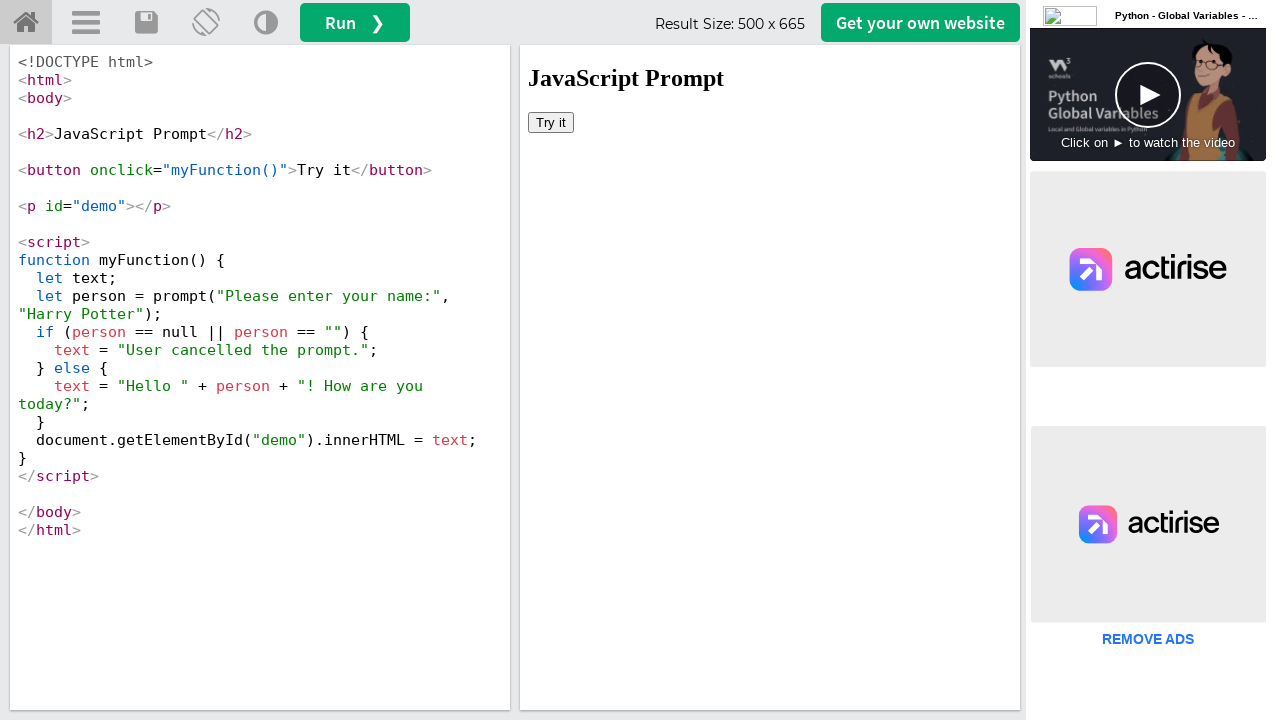

Set up dialog handler to accept prompt with 'SW Test Academy'
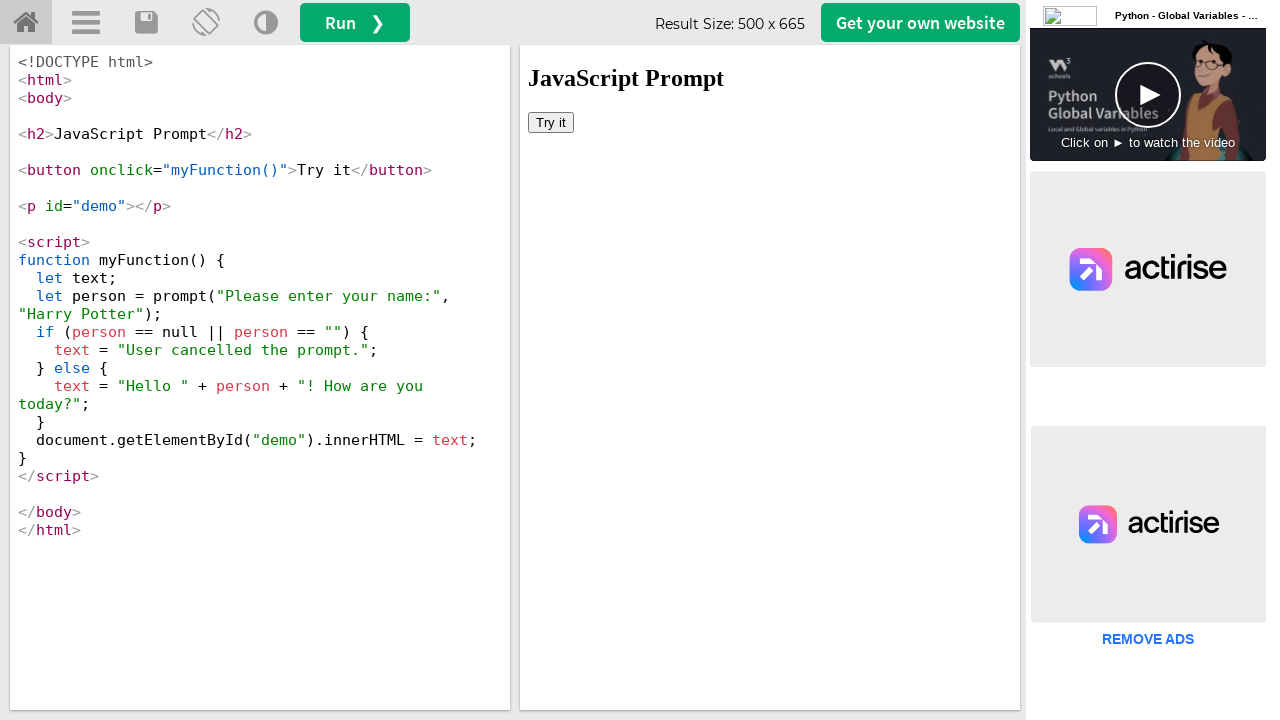

Clicked 'Try it' button to trigger prompt dialog at (551, 122) on #iframeResult >> internal:control=enter-frame >> body > button
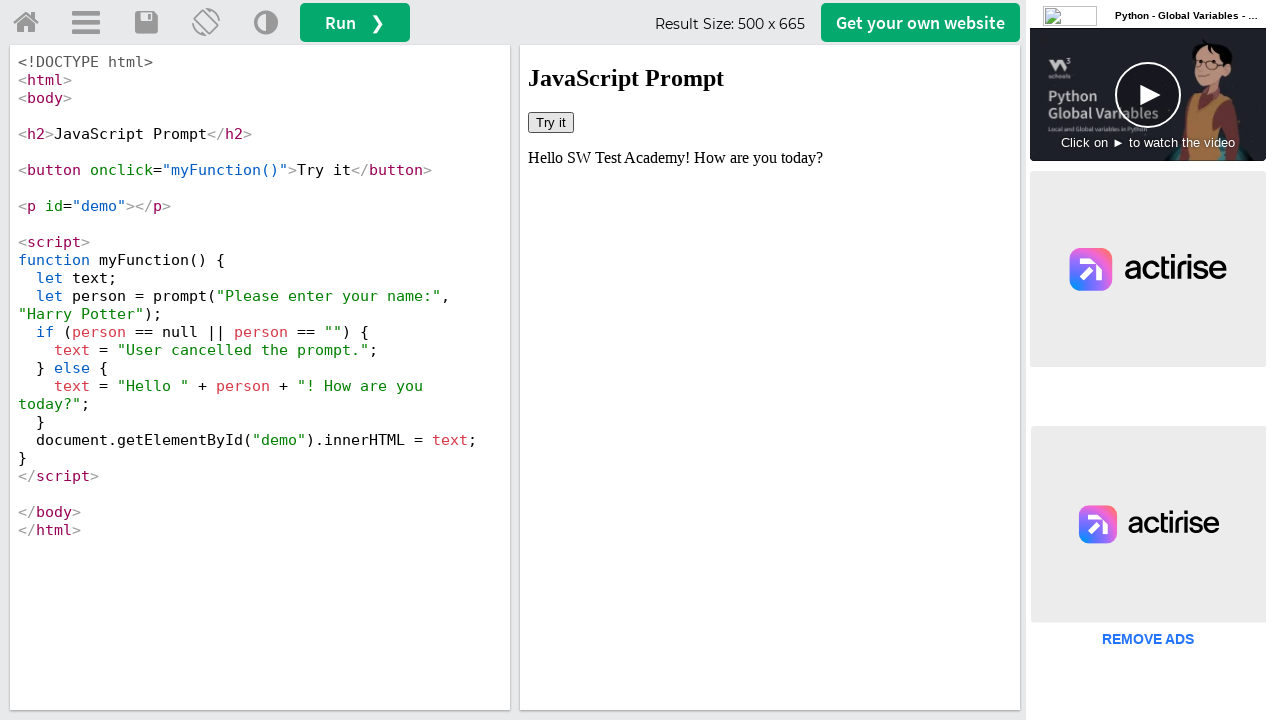

Prompt dialog accepted and result text appeared in #demo element
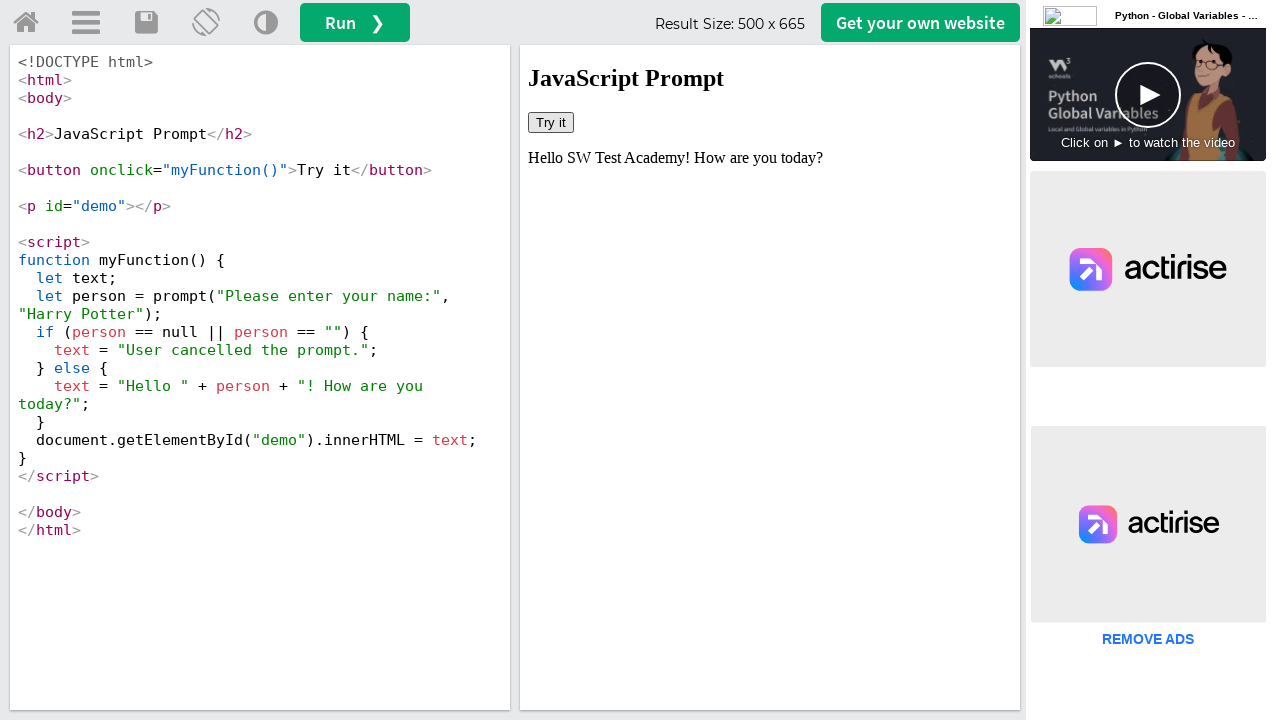

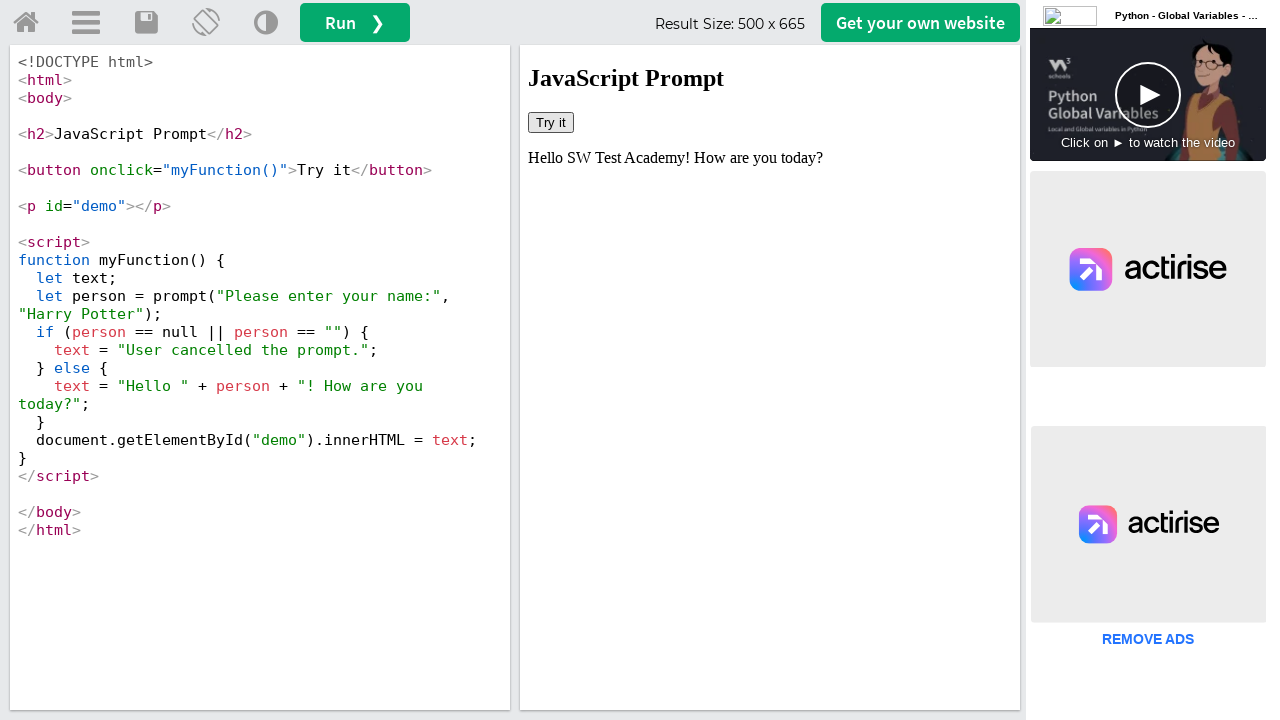